Tests dragging an element by a specific offset

Starting URL: https://demoqa.com/dragabble

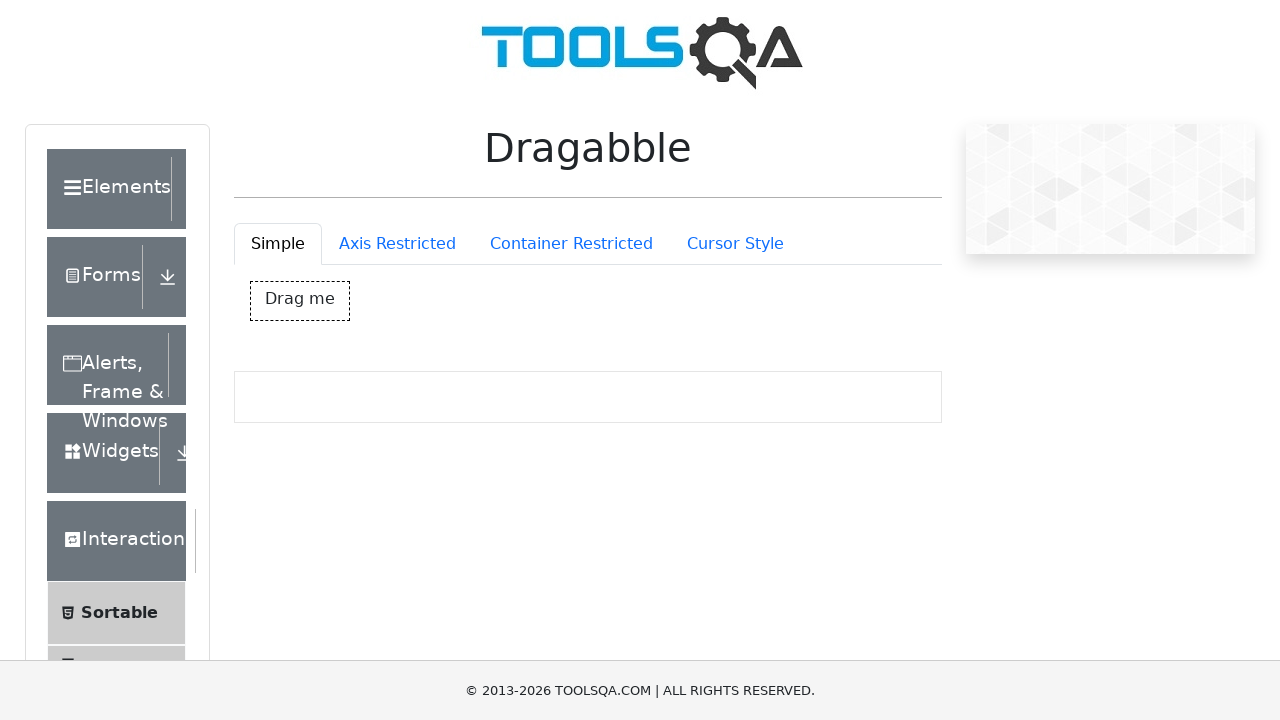

Navigated to drag and drop demo page
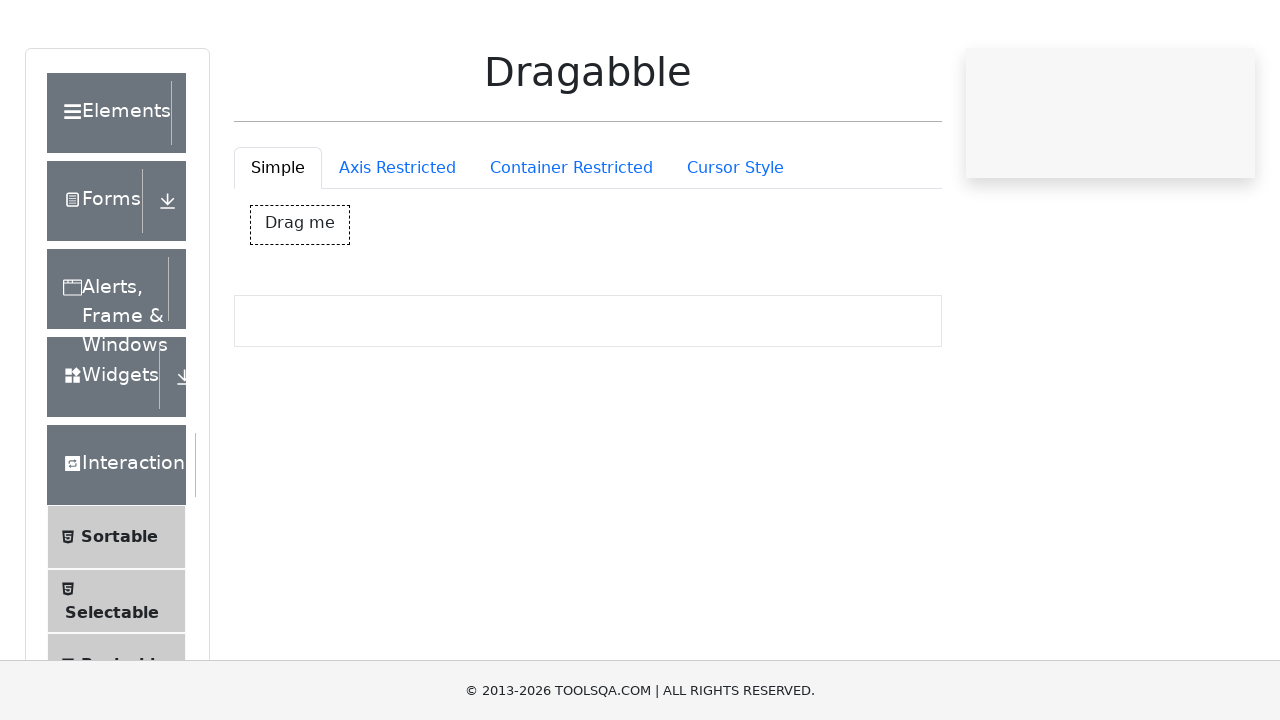

Draggable element is present and ready
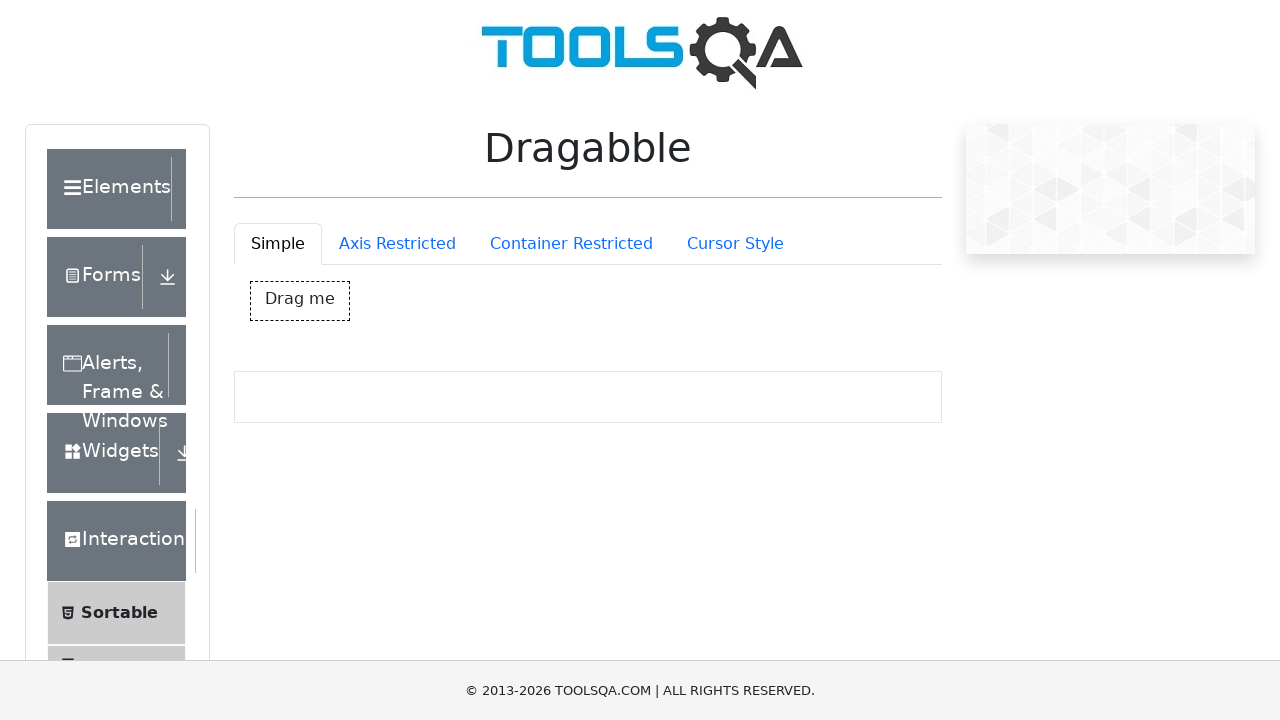

Retrieved bounding box coordinates of draggable element
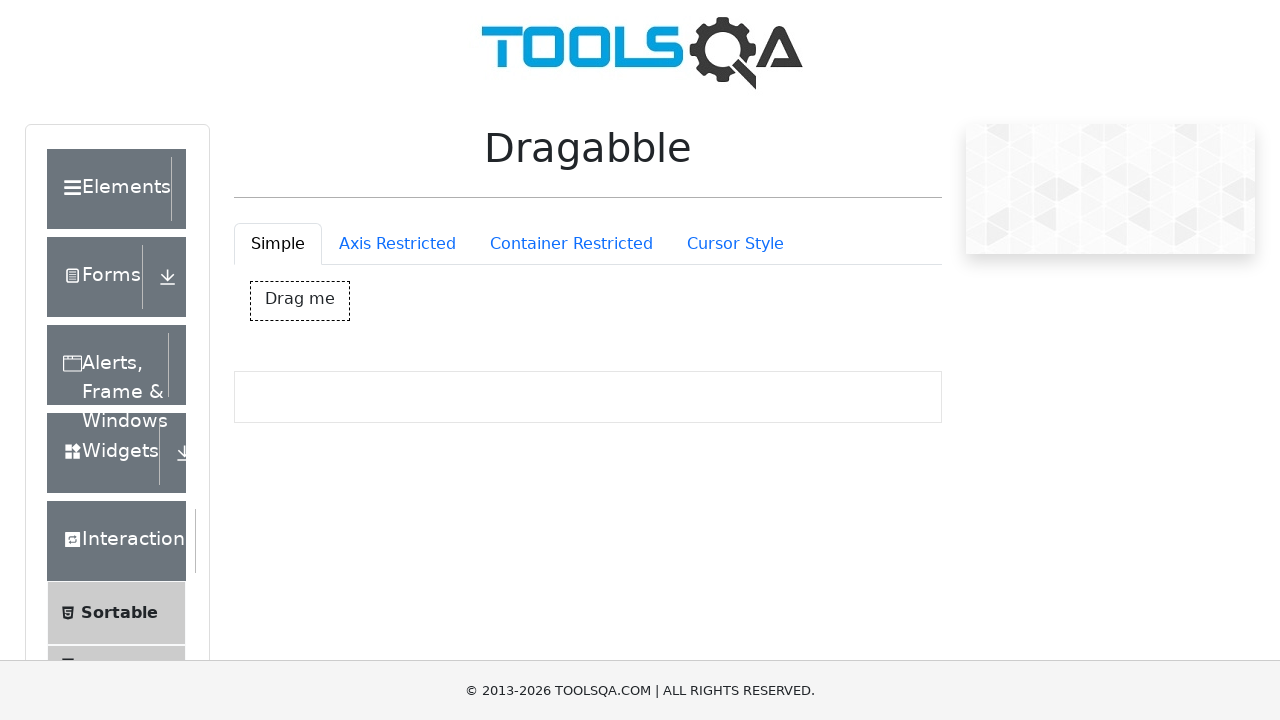

Moved mouse to center of draggable element at (300, 301)
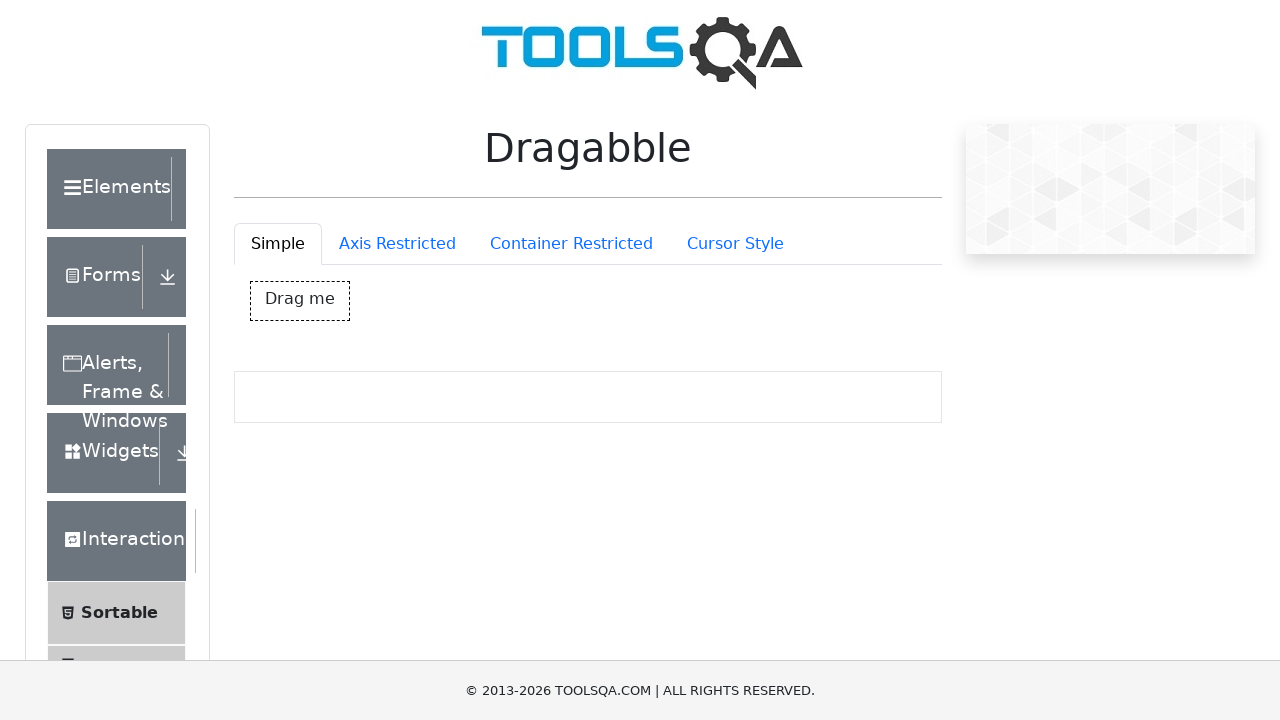

Pressed down mouse button to start drag at (300, 301)
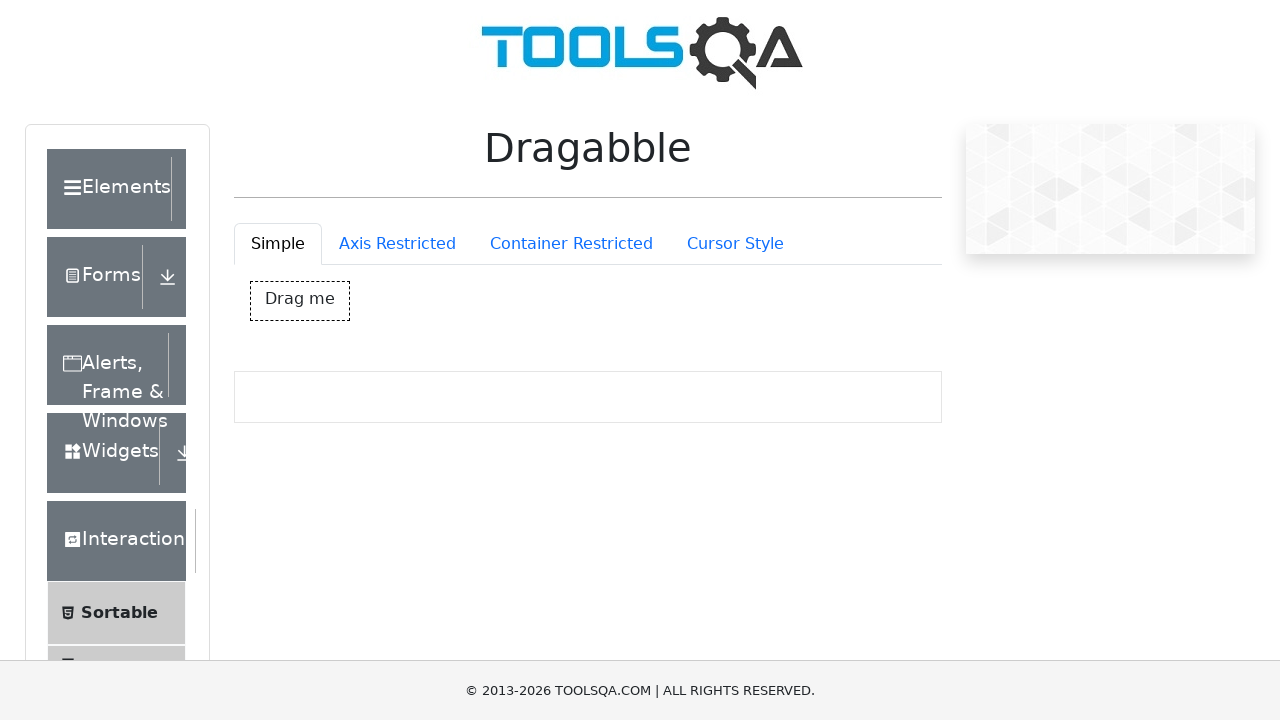

Dragged element by offset (50px right, 100px down) at (350, 401)
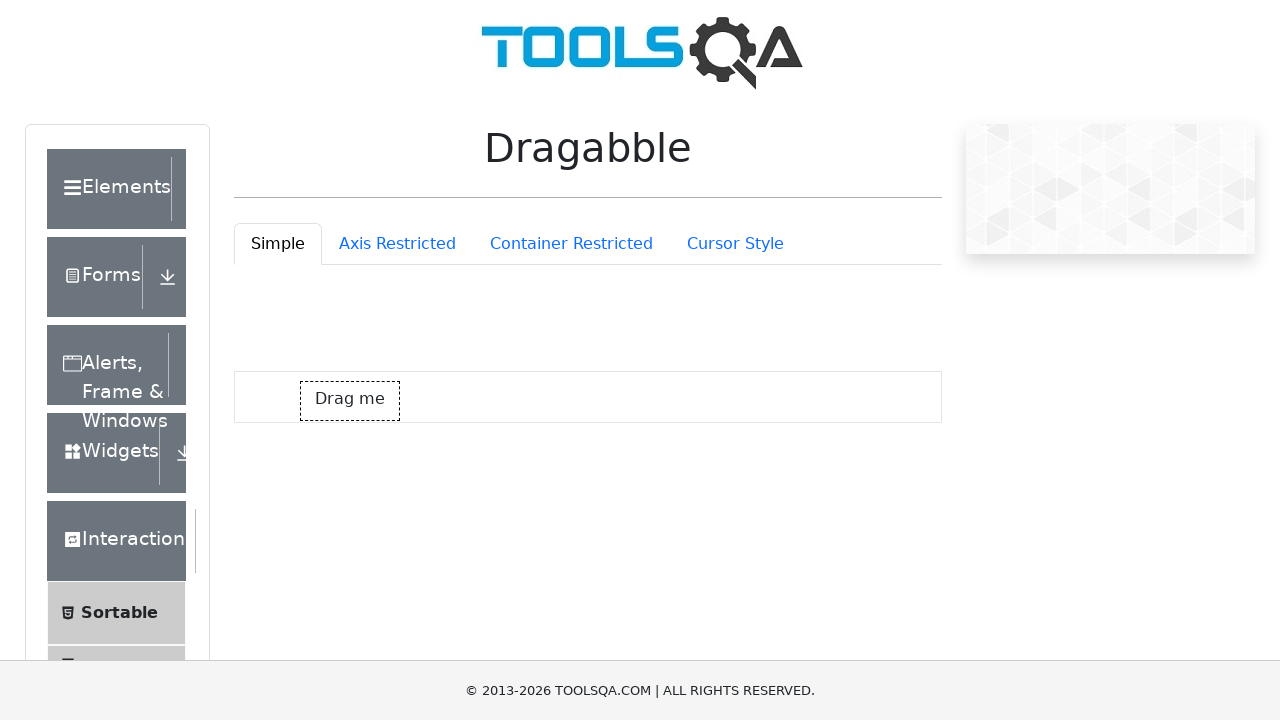

Released mouse button, completing drag operation at (350, 401)
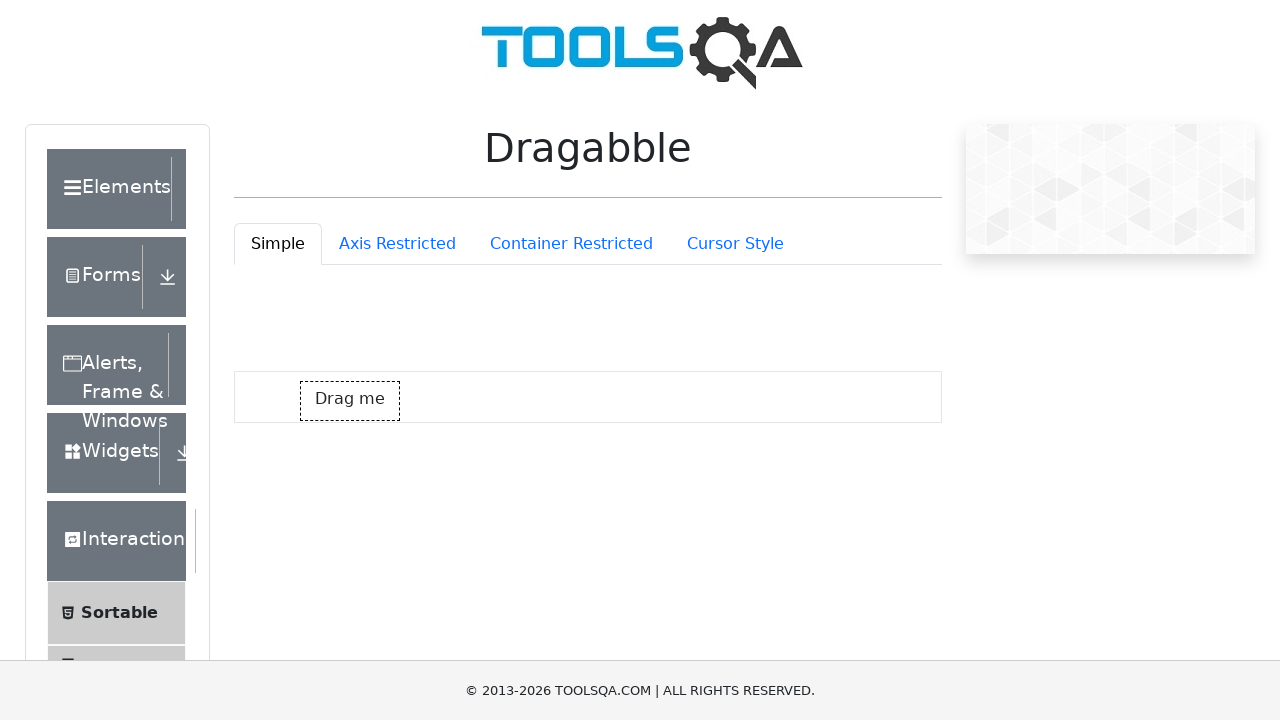

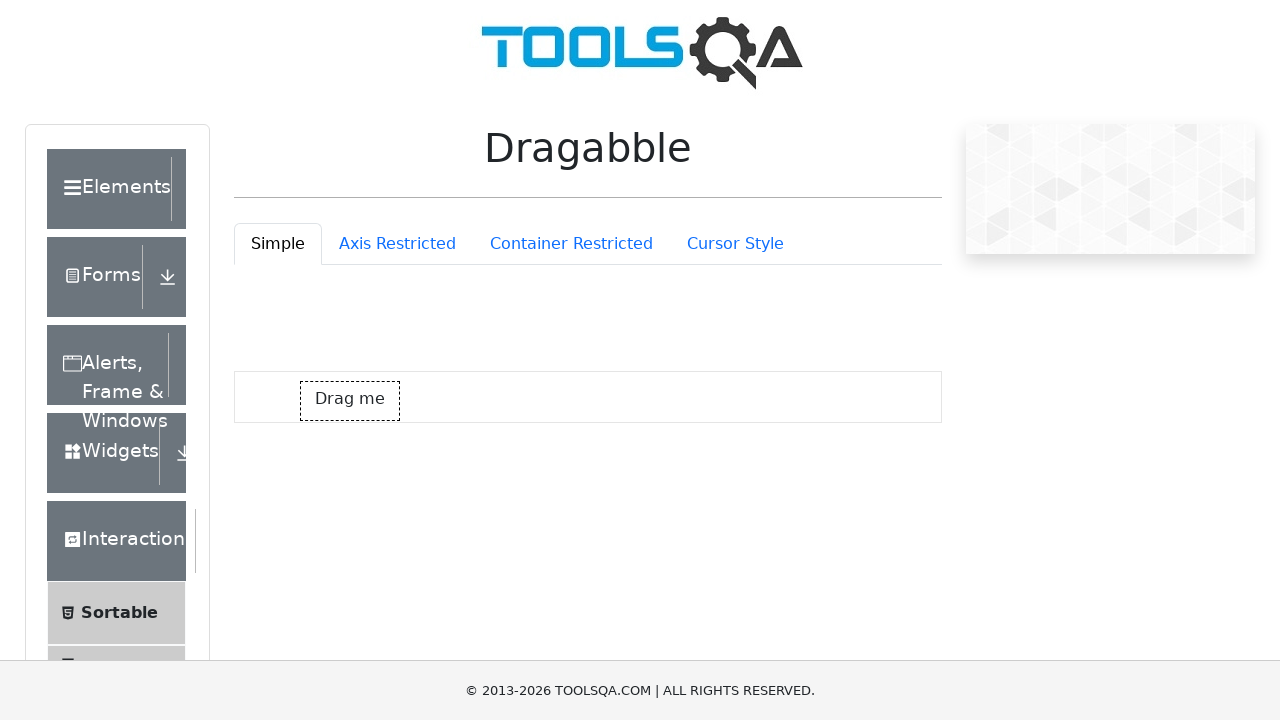